Tests that new todo items are appended to the bottom of the list and the counter displays correctly

Starting URL: https://demo.playwright.dev/todomvc

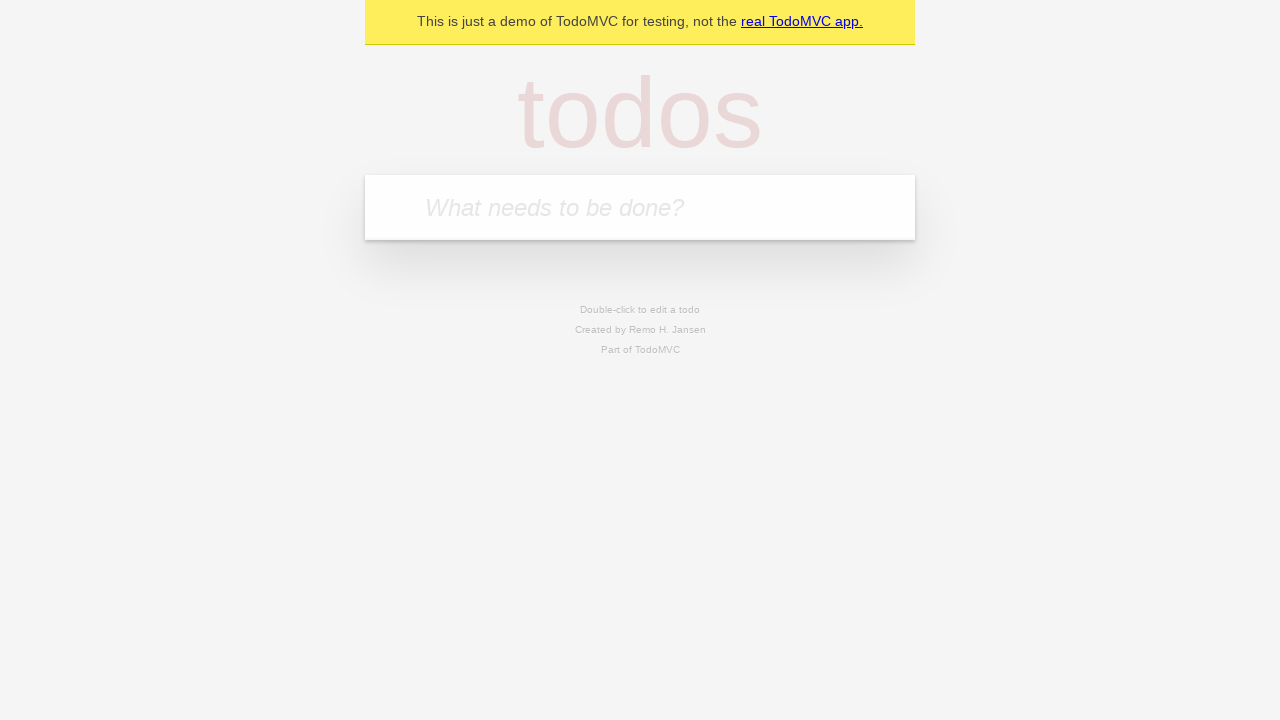

Filled todo input with 'buy some cheese' on internal:attr=[placeholder="What needs to be done?"i]
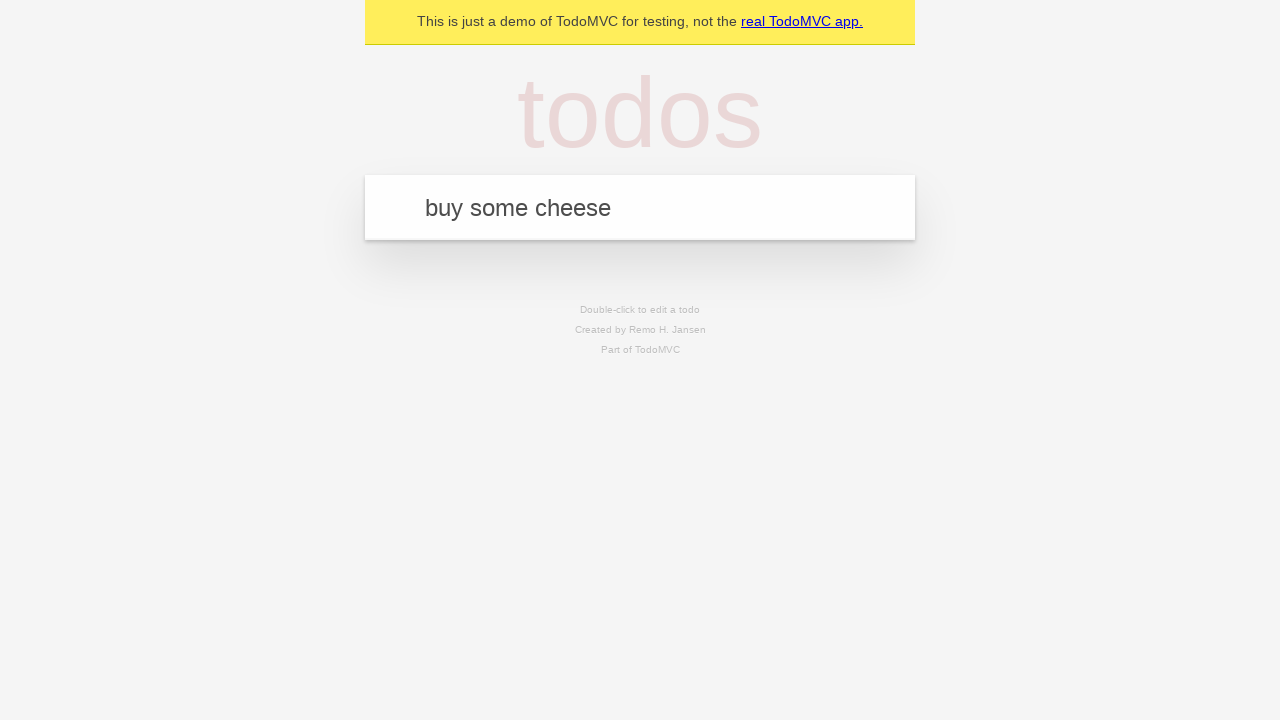

Pressed Enter to add first todo item on internal:attr=[placeholder="What needs to be done?"i]
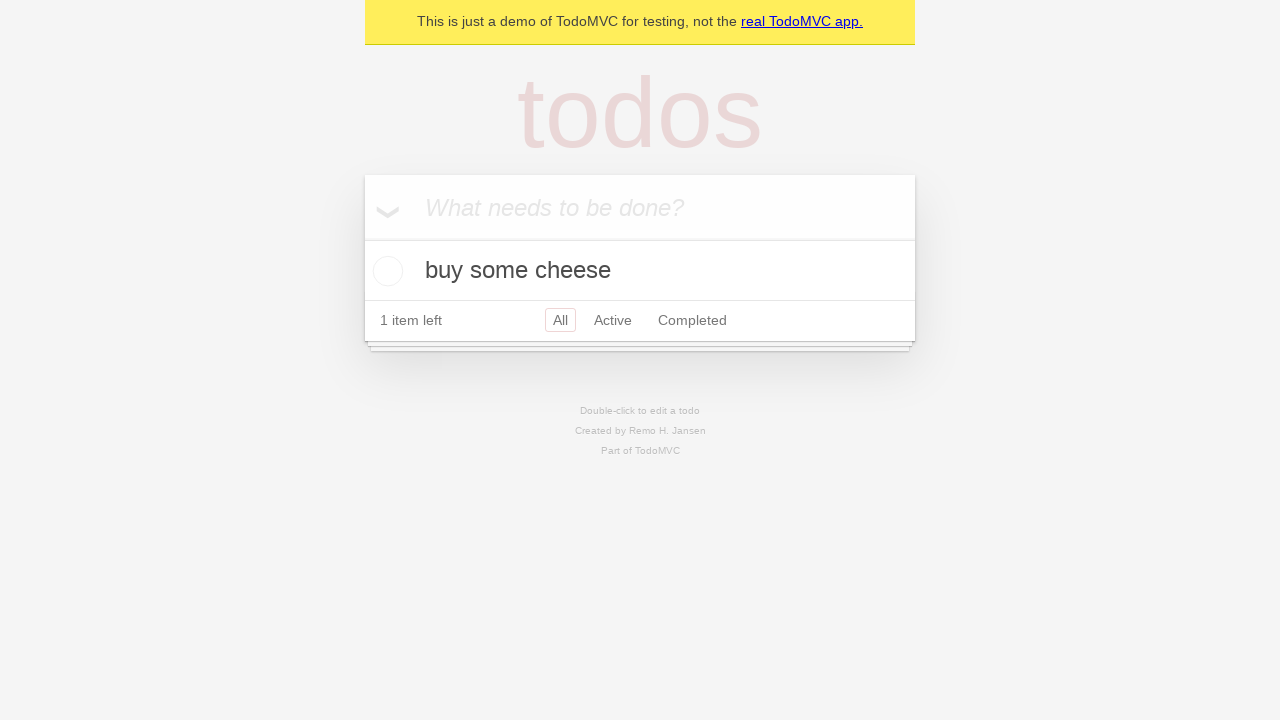

Filled todo input with 'feed the cat' on internal:attr=[placeholder="What needs to be done?"i]
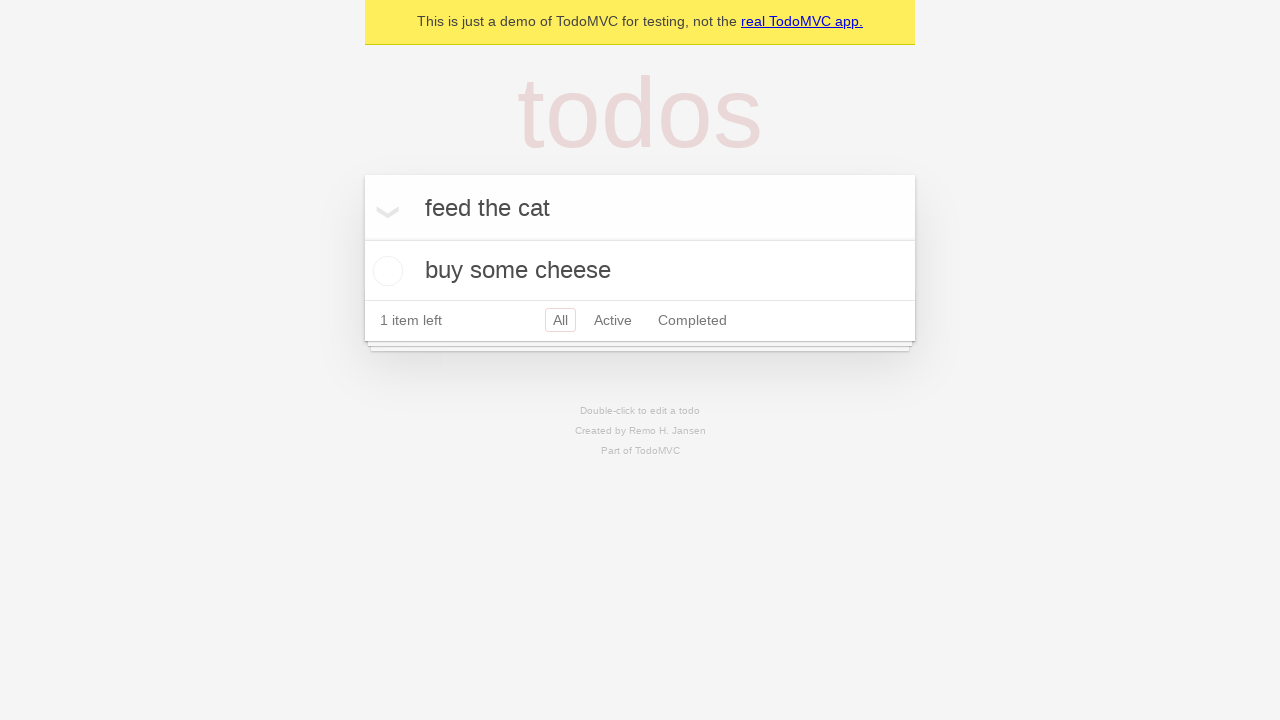

Pressed Enter to add second todo item on internal:attr=[placeholder="What needs to be done?"i]
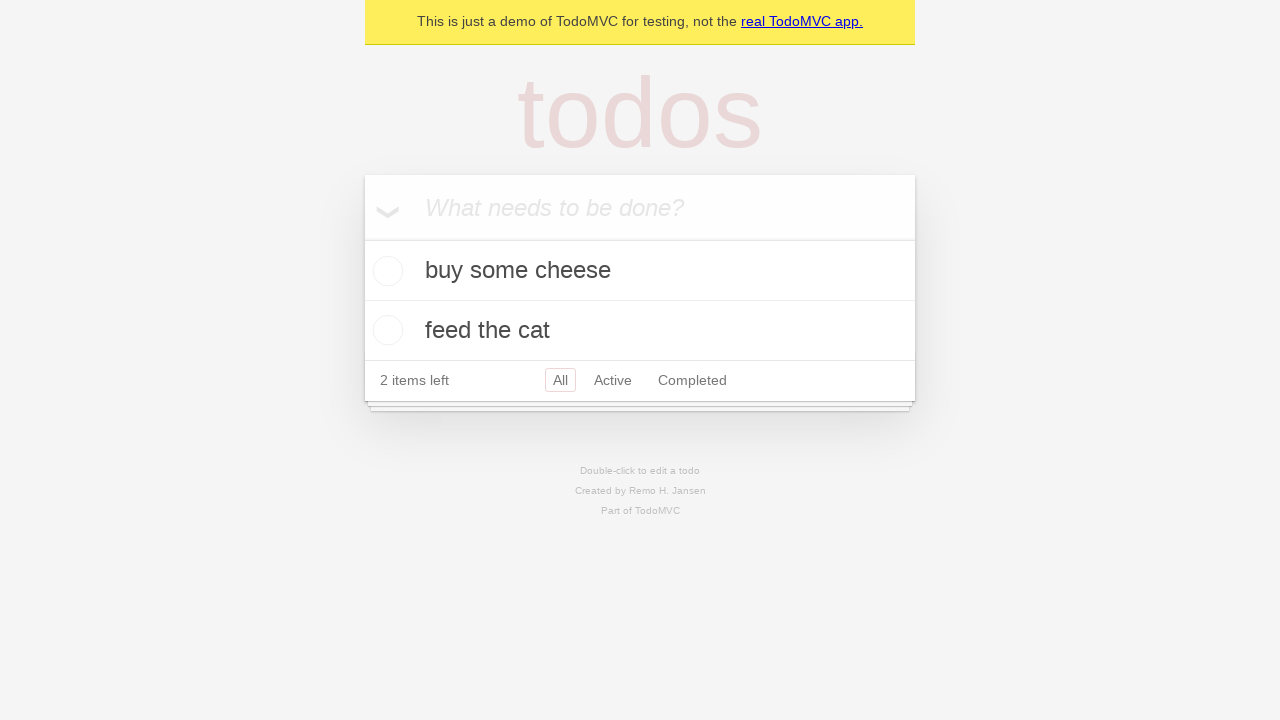

Filled todo input with 'book a doctors appointment' on internal:attr=[placeholder="What needs to be done?"i]
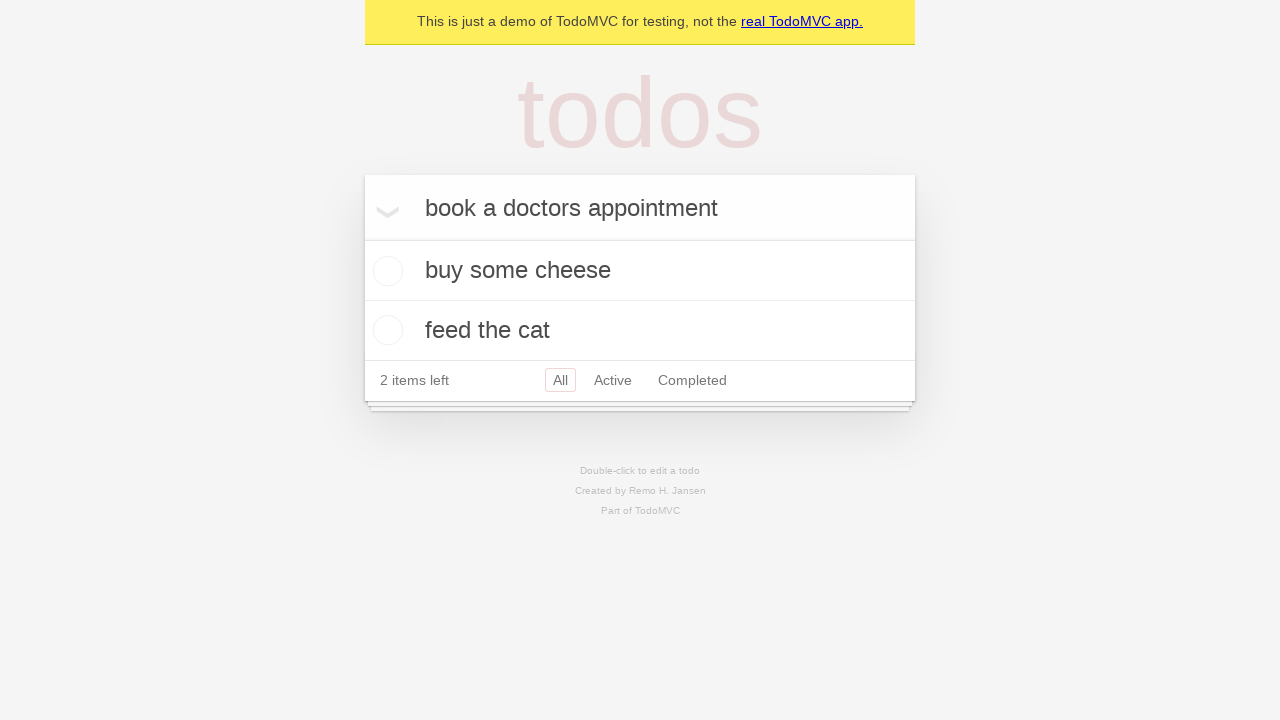

Pressed Enter to add third todo item on internal:attr=[placeholder="What needs to be done?"i]
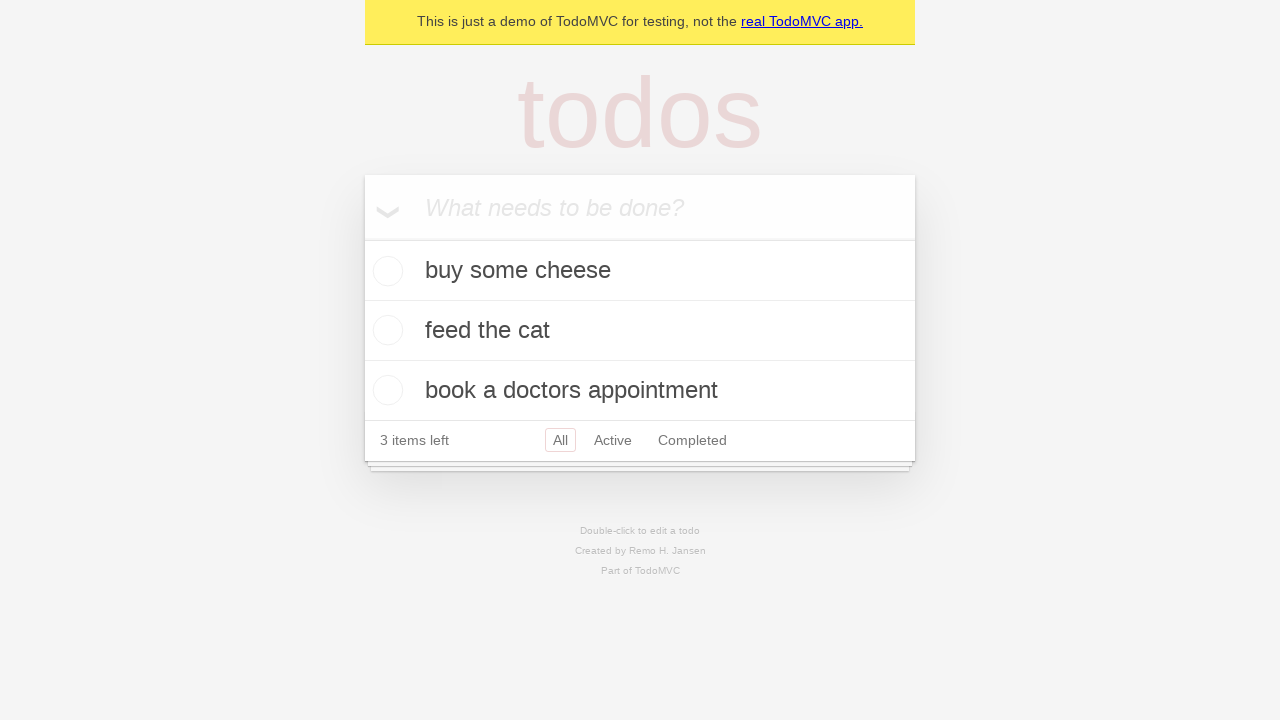

Waited for all three todo items to appear in the list
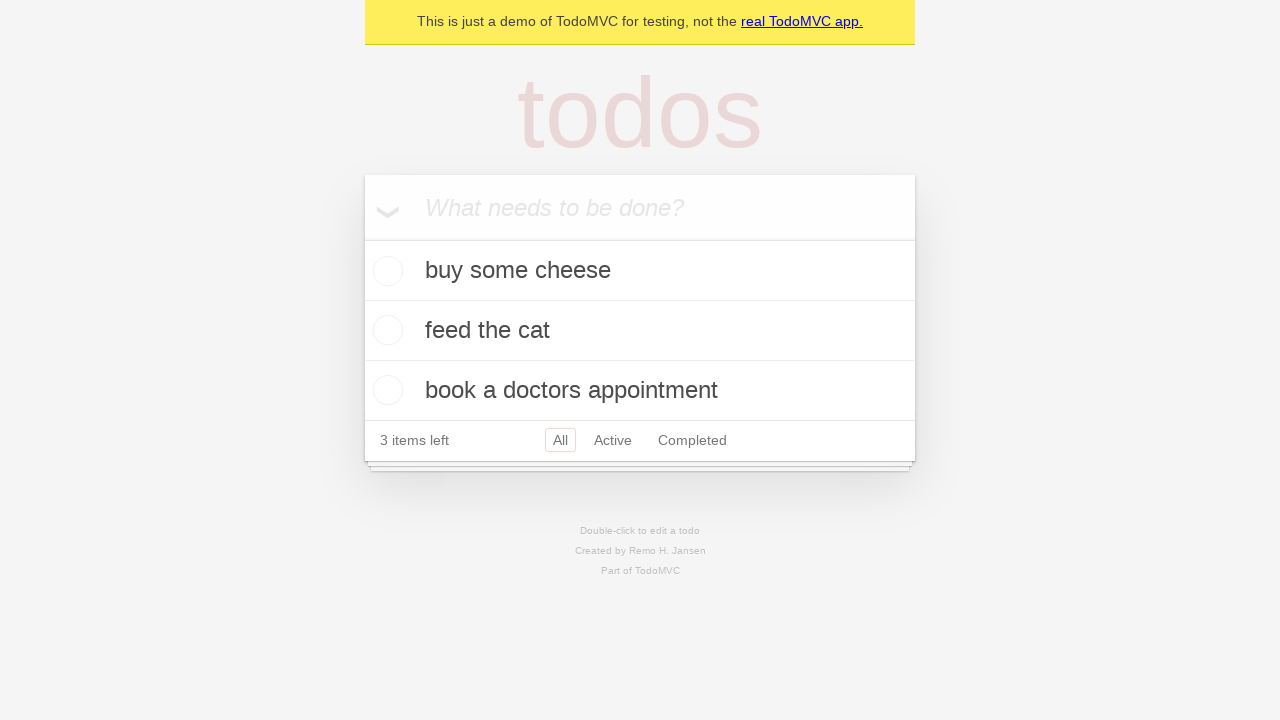

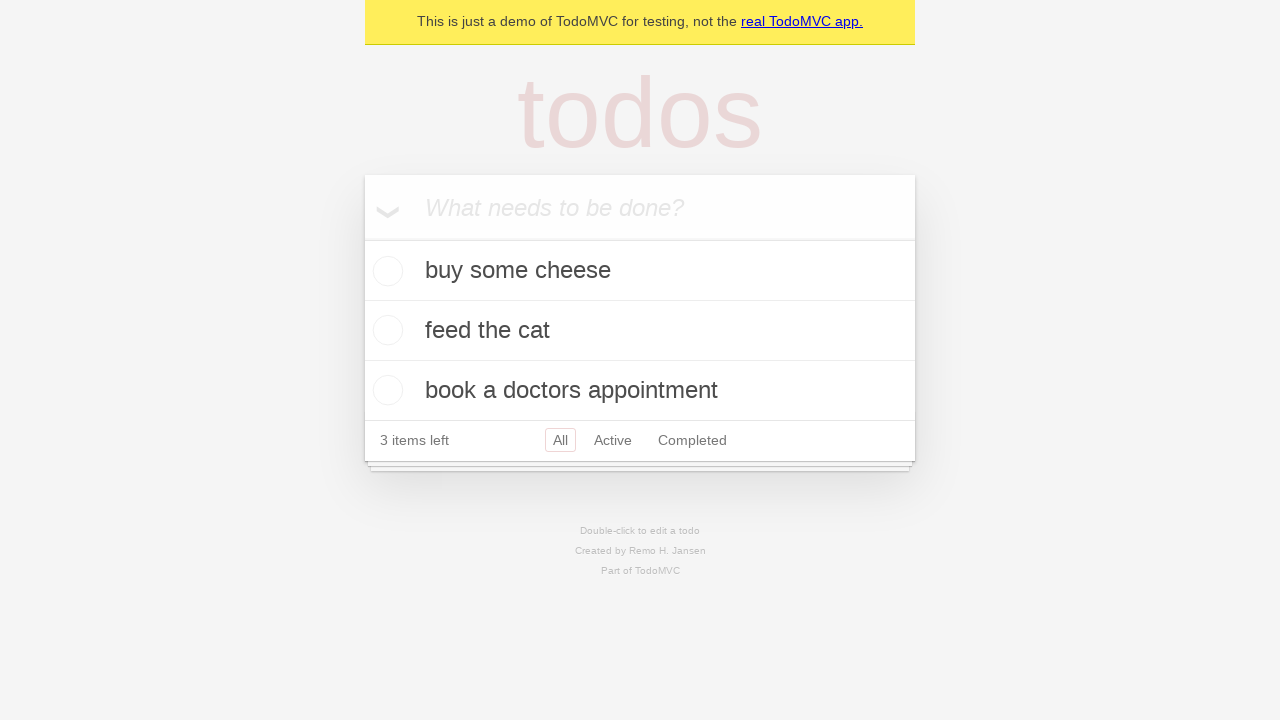